Fills out a web form with text input, password, textarea, checkbox, radio button, and dropdown, then submits and verifies success message

Starting URL: https://www.selenium.dev/selenium/web/web-form.html

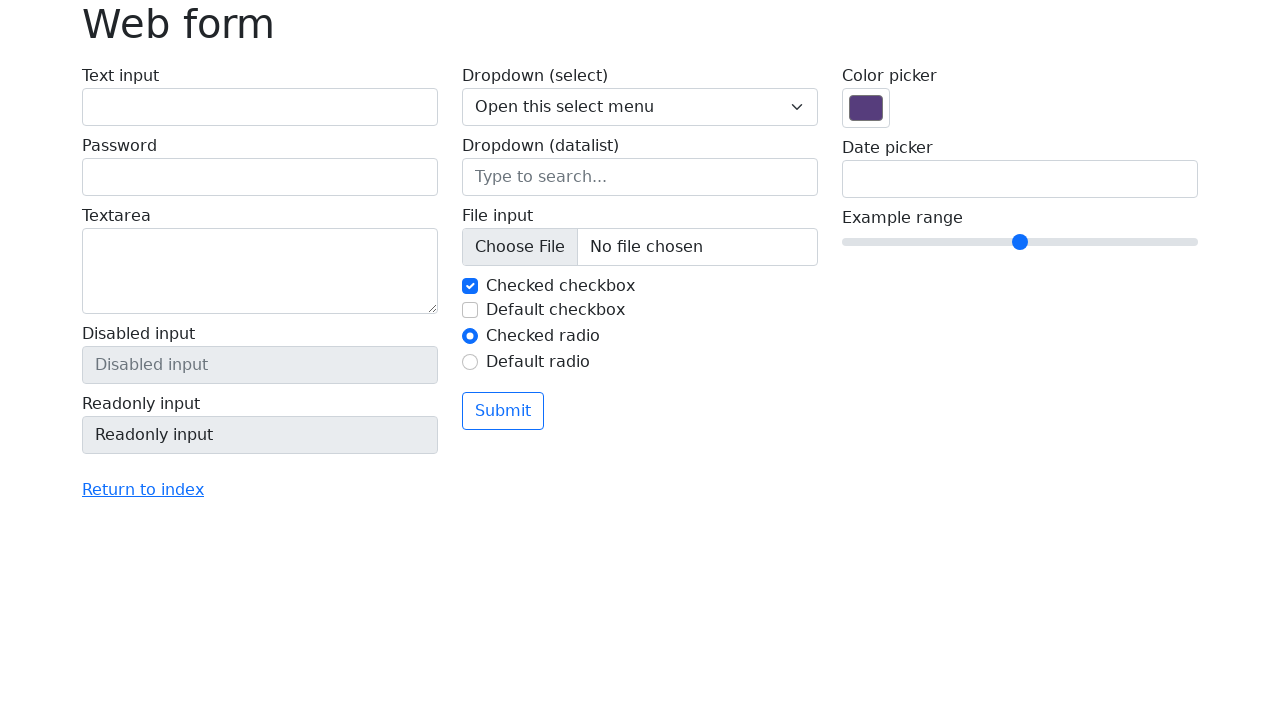

Filled text input field with 'Jacob' on #my-text-id
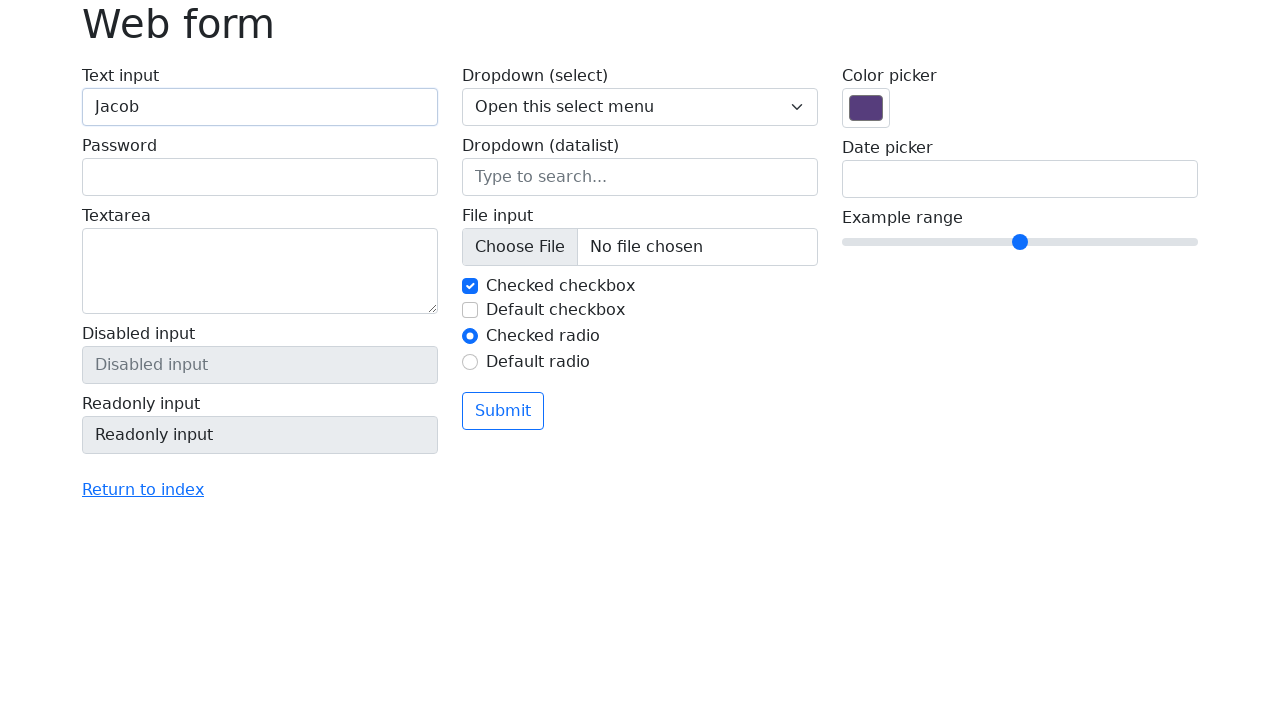

Filled password field with 'Secret123!' on [name='my-password']
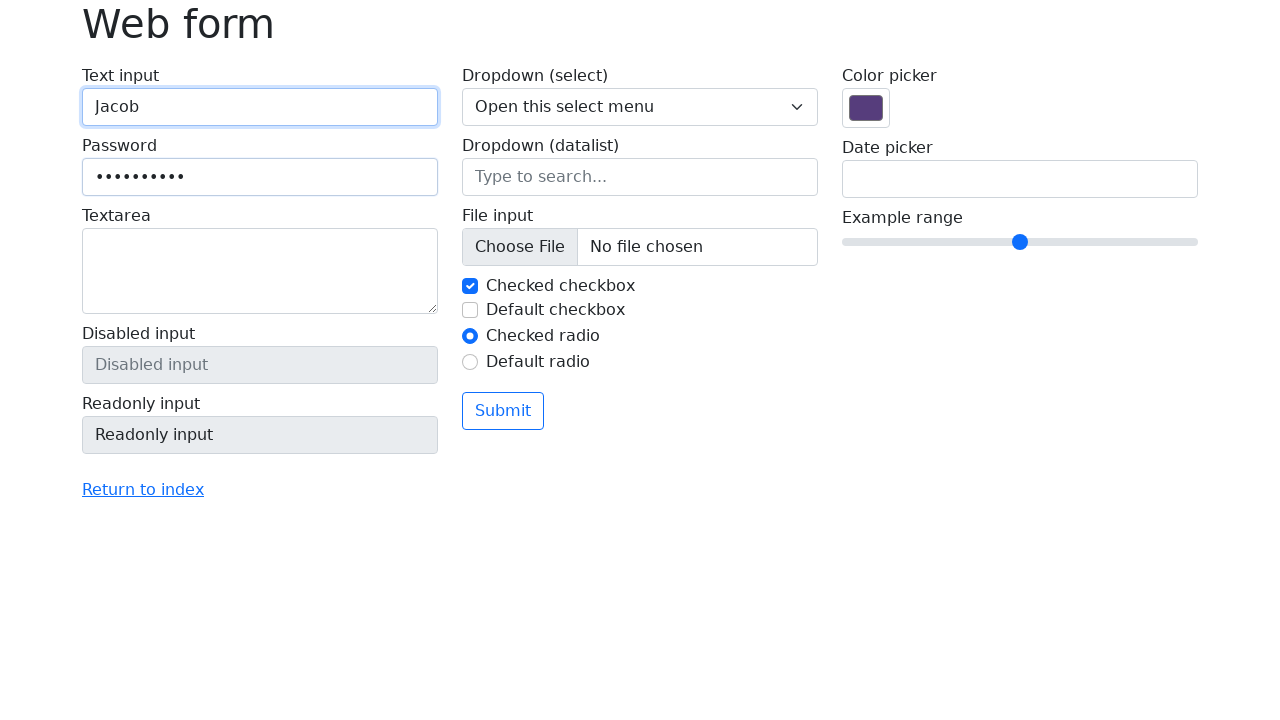

Filled textarea with 'Playwright test automation is great' on [name='my-textarea']
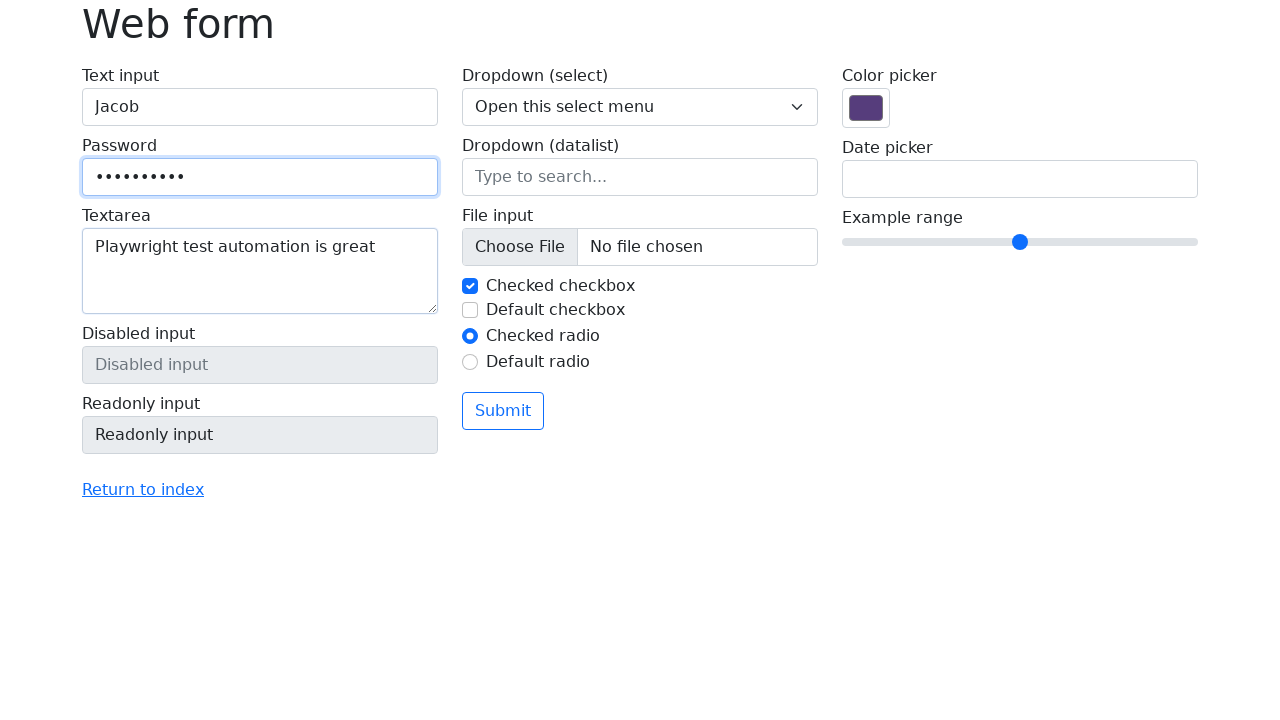

Checked the first checkbox on #my-check-1
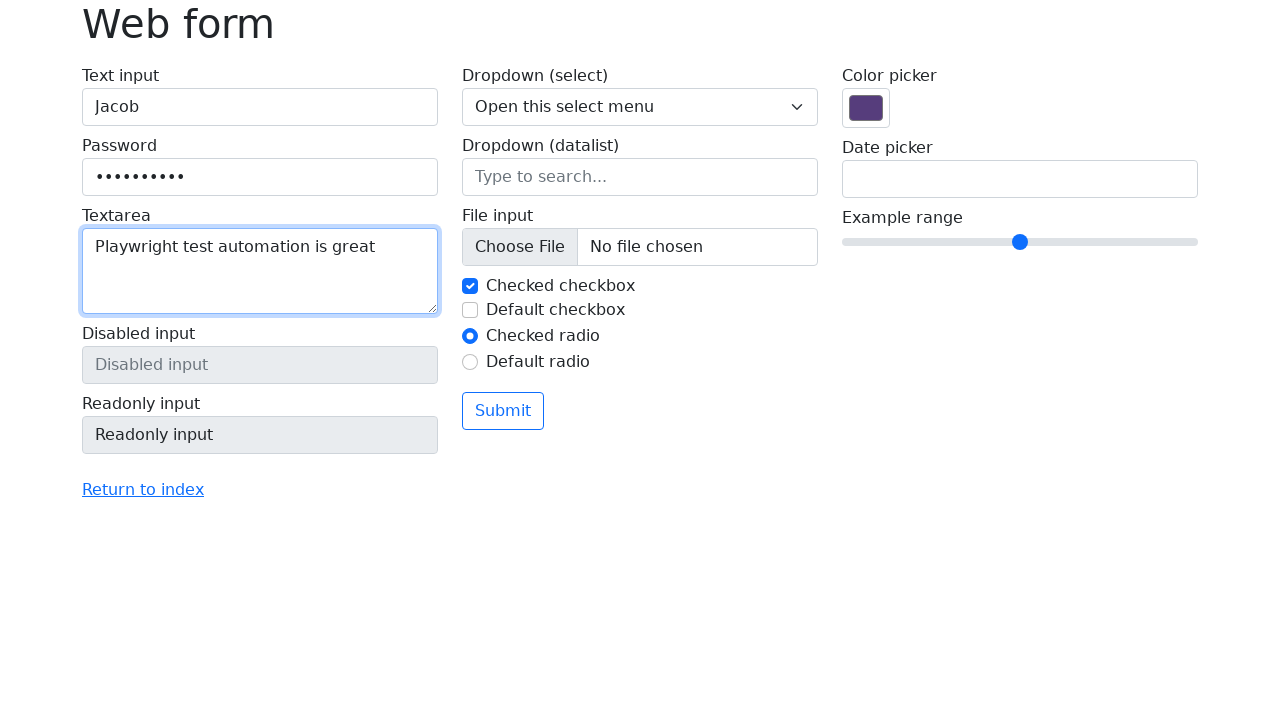

Selected the second radio button at (470, 362) on #my-radio-2
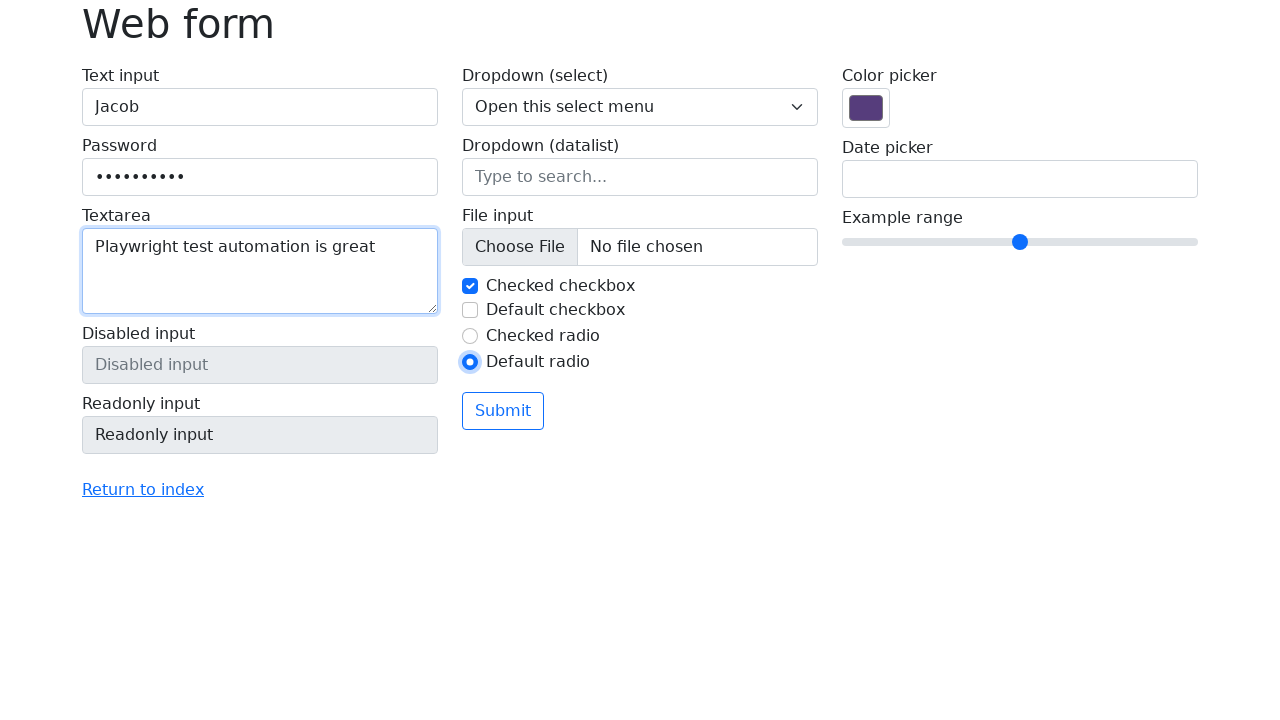

Selected option 2 from dropdown on [name='my-select']
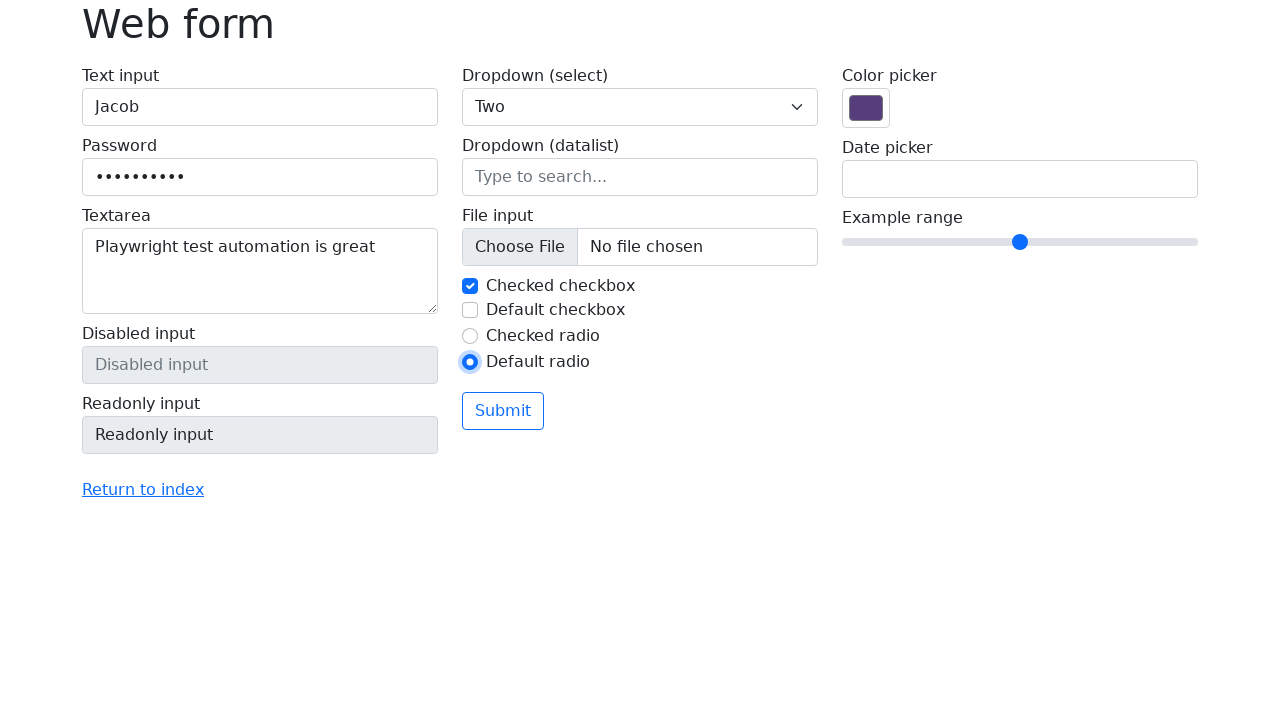

Clicked submit button at (503, 411) on button[type='submit']
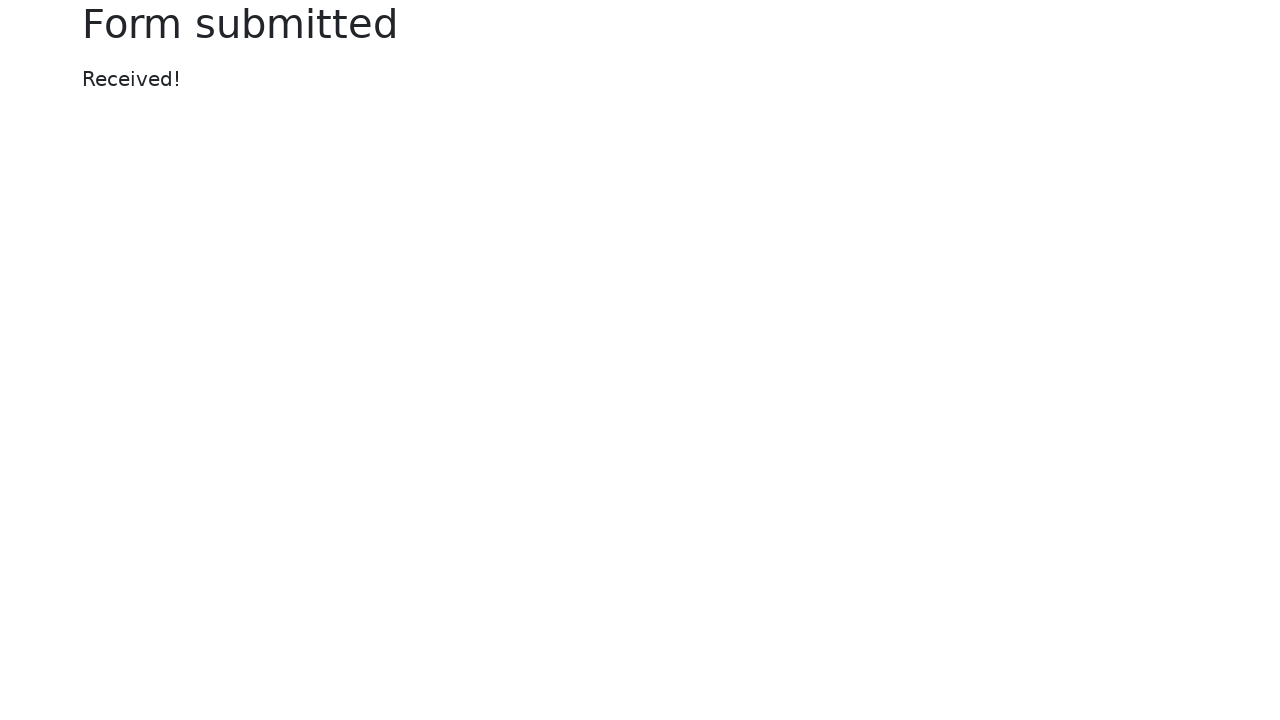

Verified success message 'Received!' is displayed
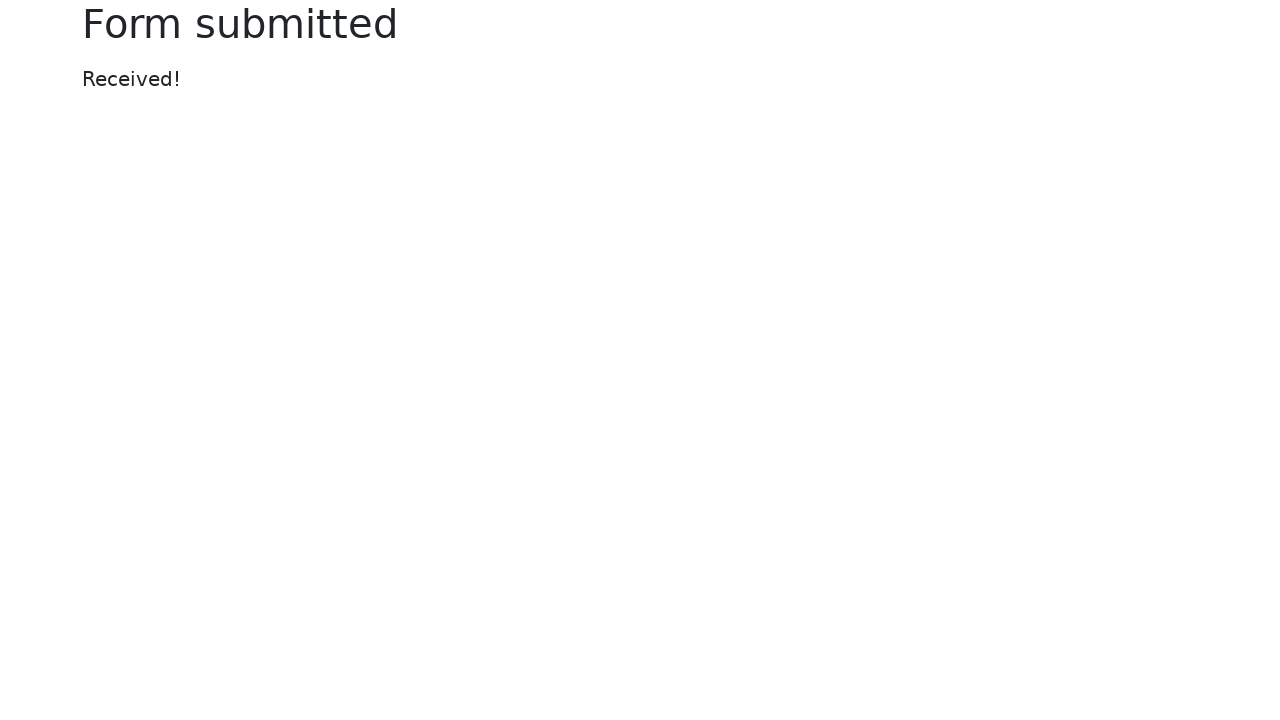

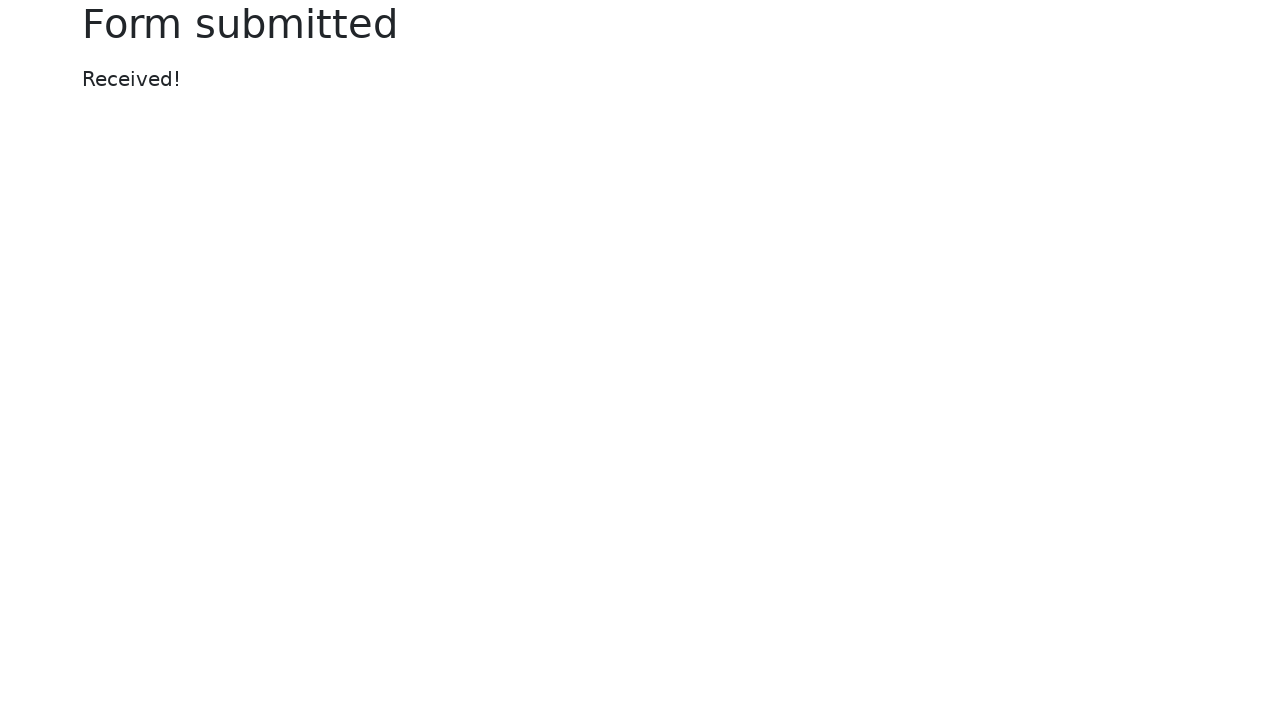